Navigates to sentia.in website and verifies whether the site redirects to a secure HTTPS connection by checking the current URL protocol.

Starting URL: http://www.sentia.in

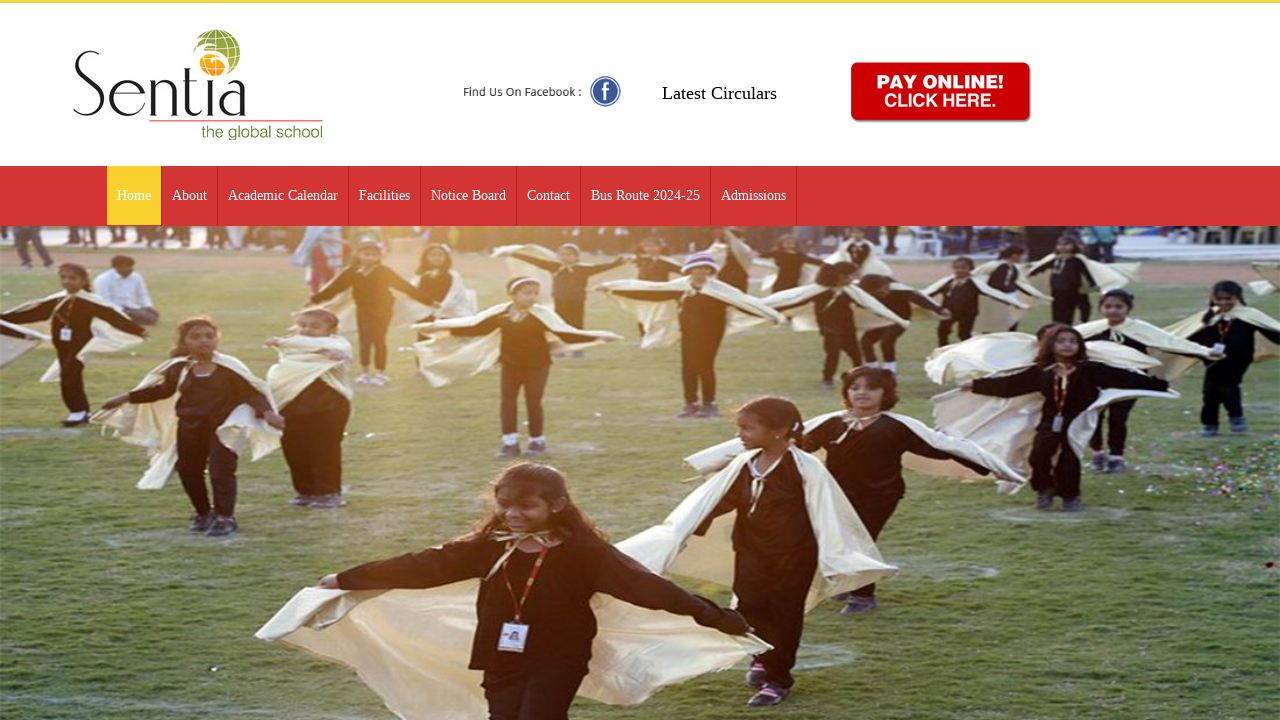

Navigated to http://www.sentia.in
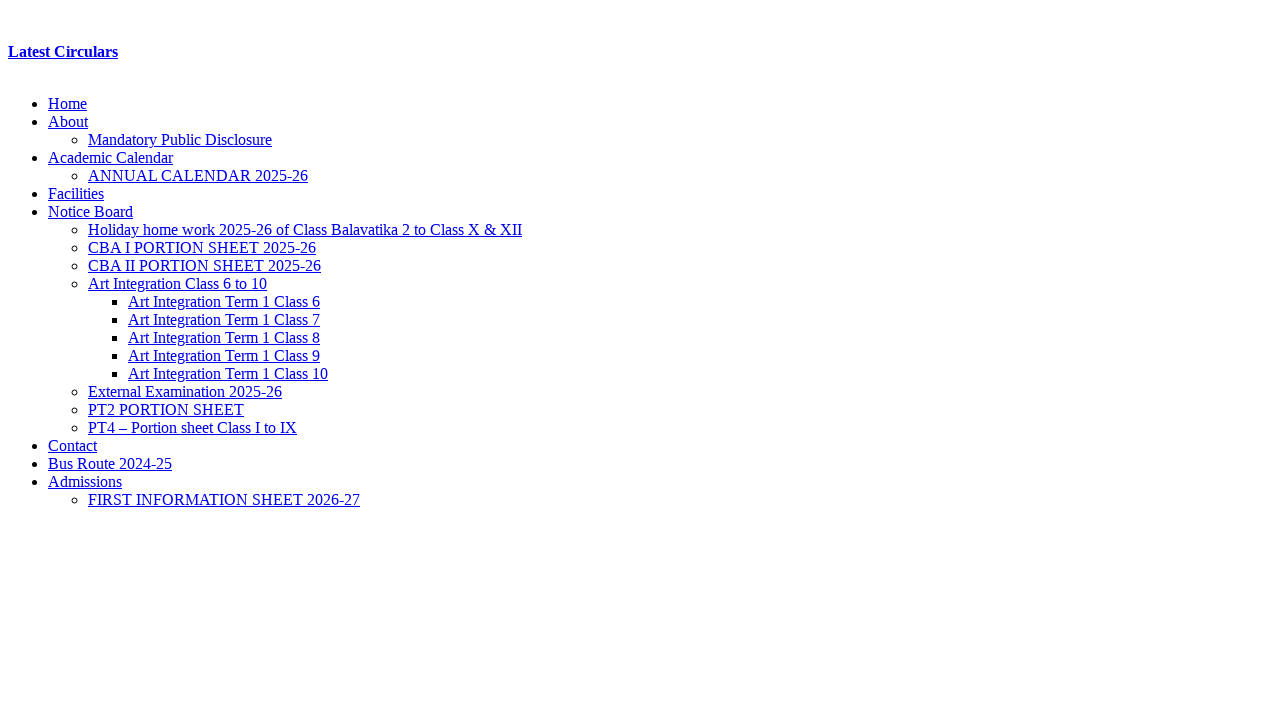

Waited for page to load and redirects to complete
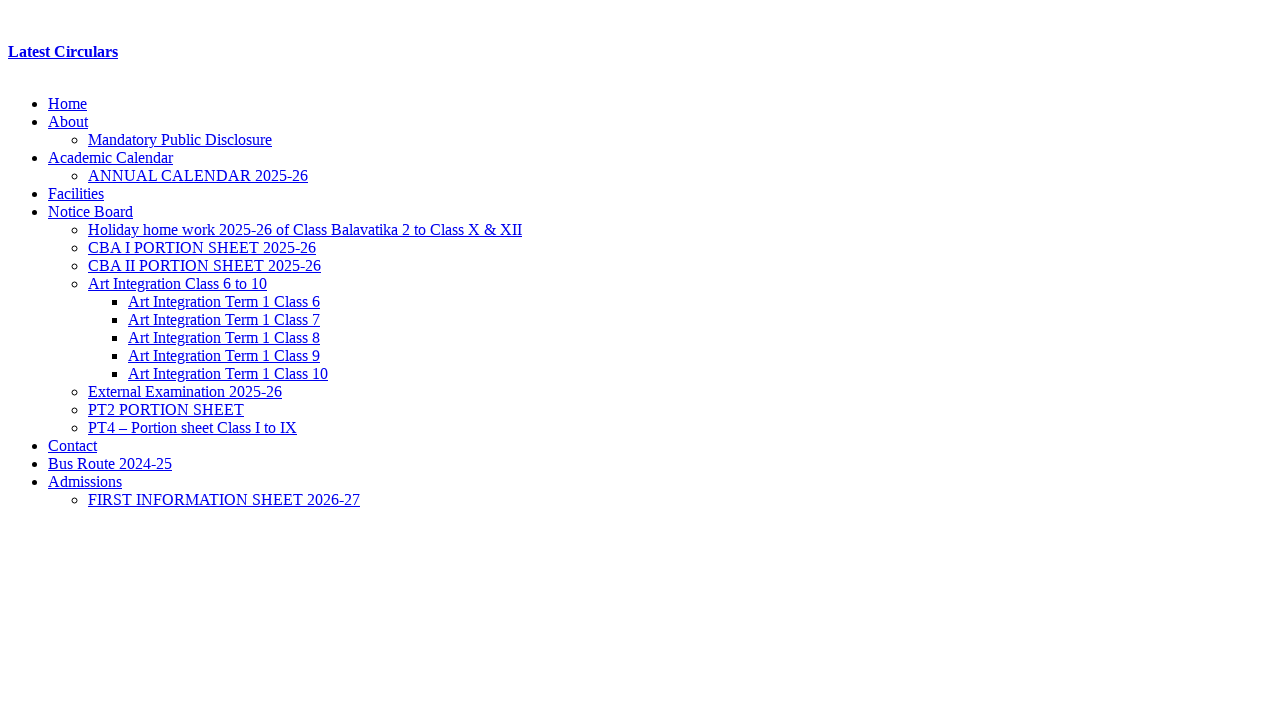

Retrieved current URL: http://www.sentia.in/
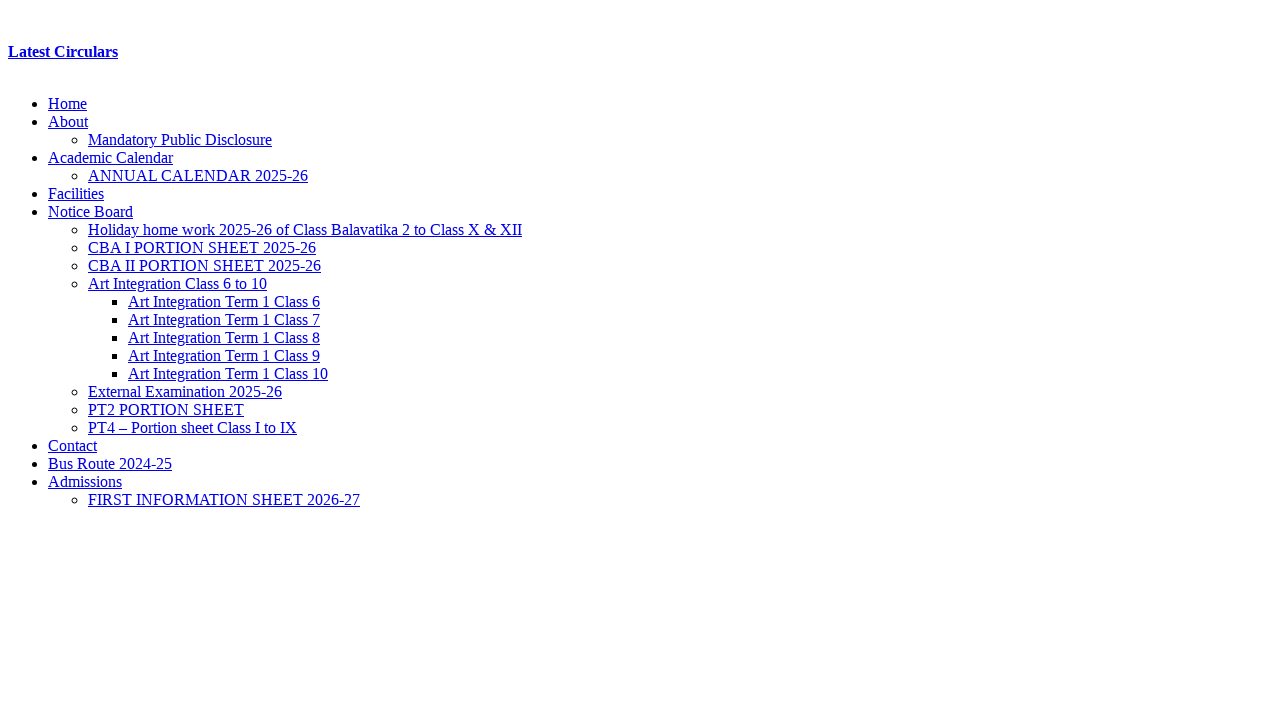

Verified: Site is not secured (not using HTTPS)
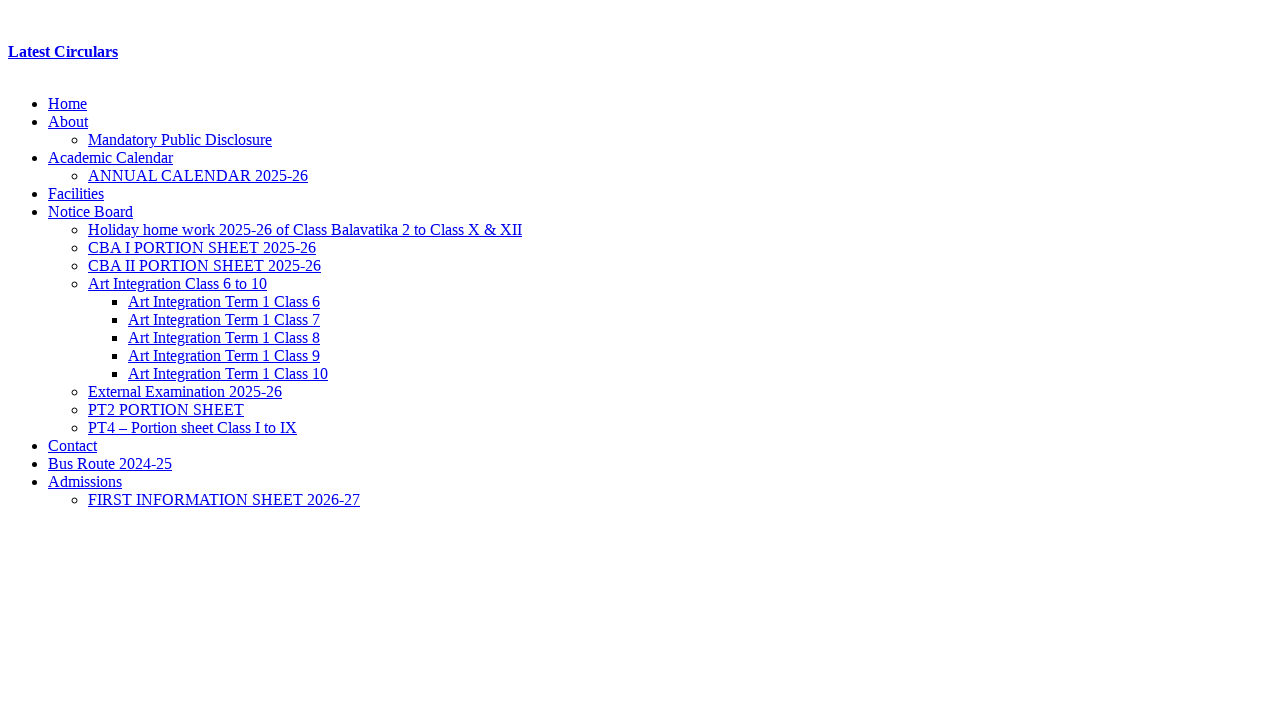

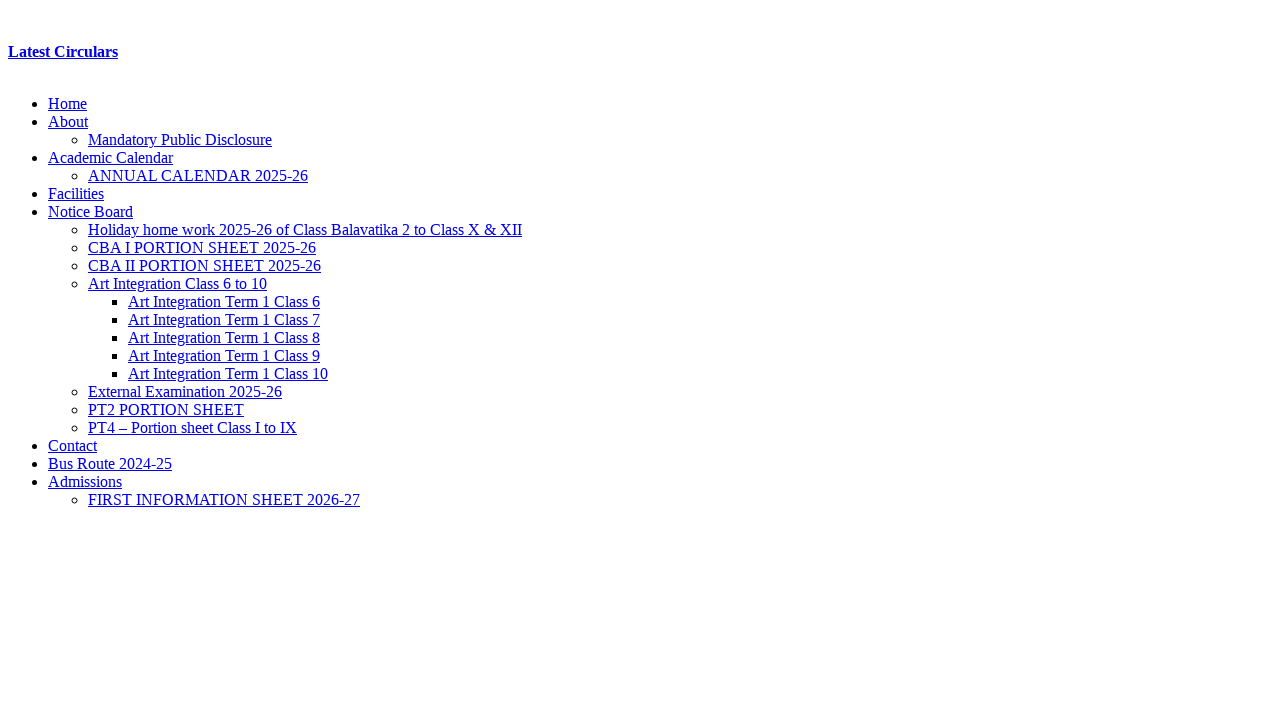